Tests browser navigation functionality by clicking a link on the login page, then using browser back, forward, and refresh navigation commands.

Starting URL: https://opensource-demo.orangehrmlive.com/web/index.php/auth/login

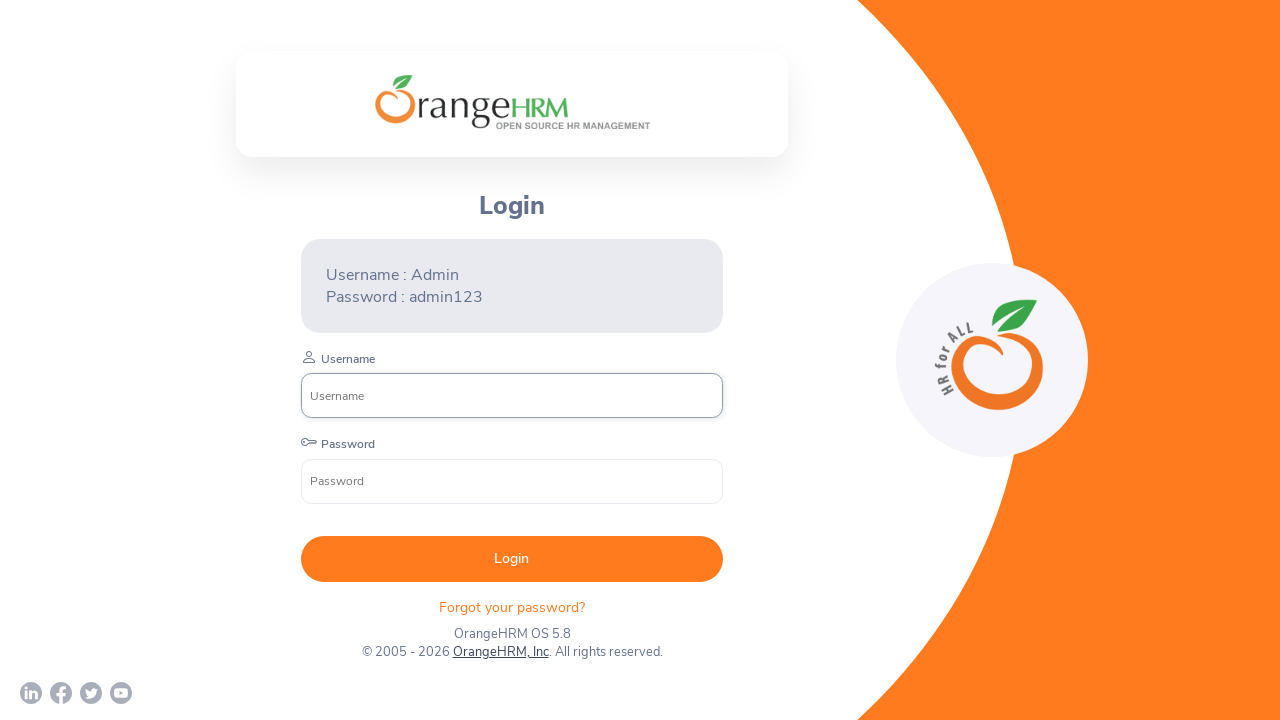

Waited for app container to load on login page
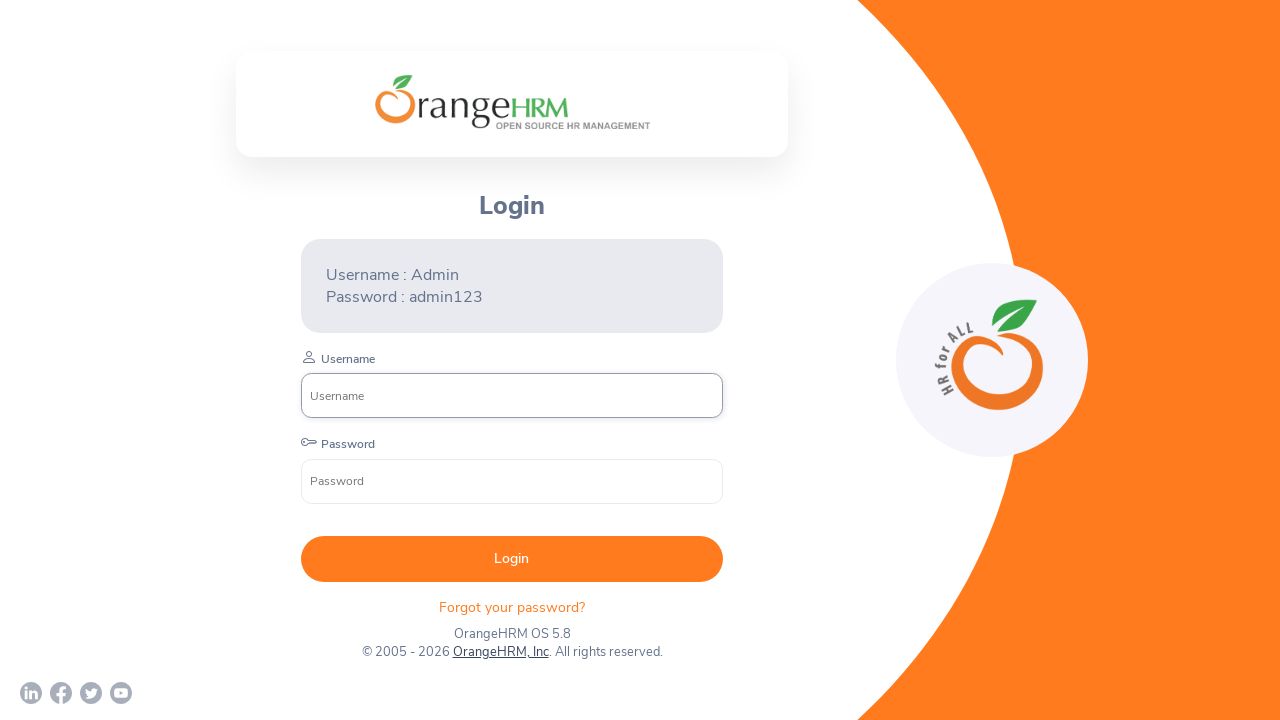

Clicked on link element in login form at (512, 607) on xpath=//*[@id="app"]/div[1]/div/div[1]/div/div[2]/div[2]/form/div[4]/p
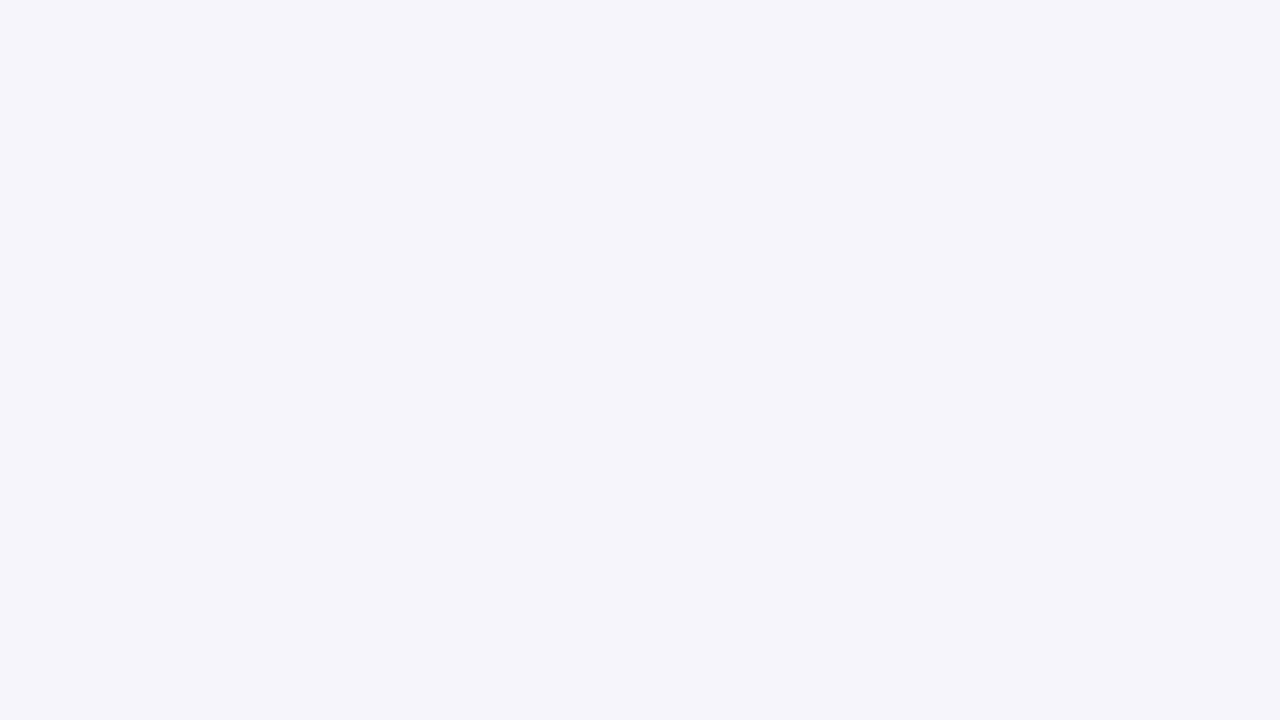

Waited for page to reach networkidle state after clicking link
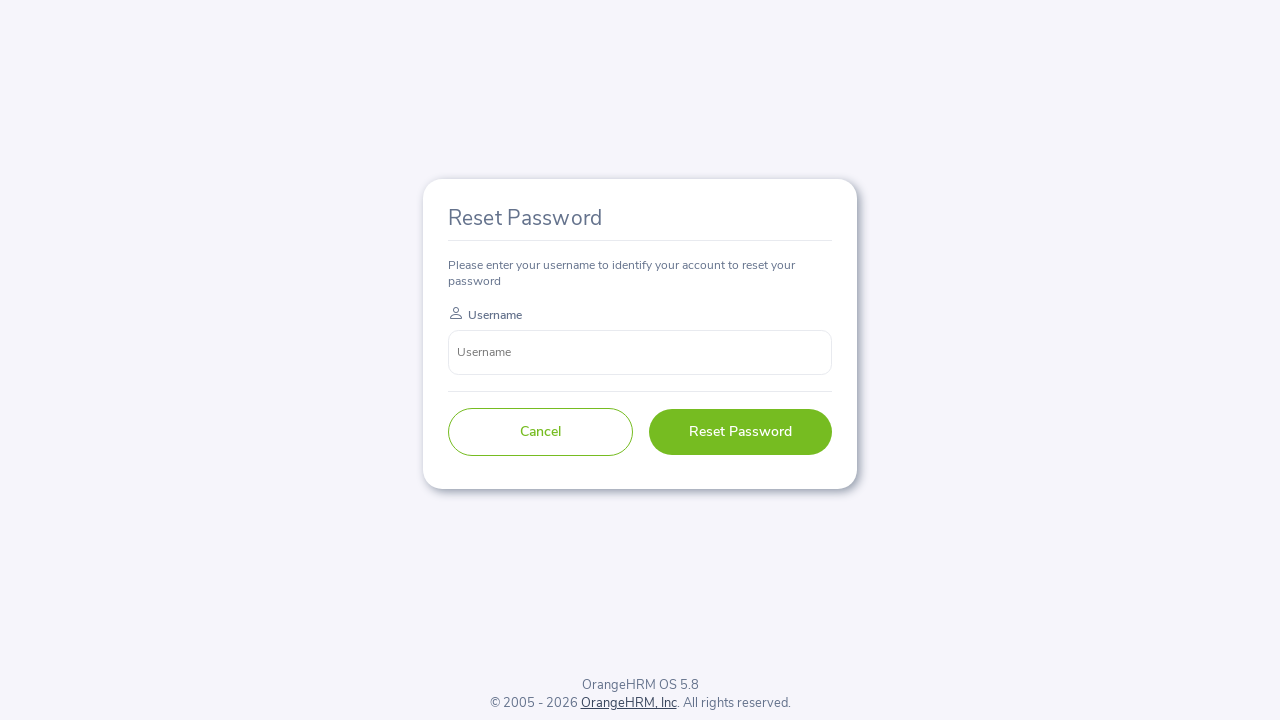

Navigated back using browser back button
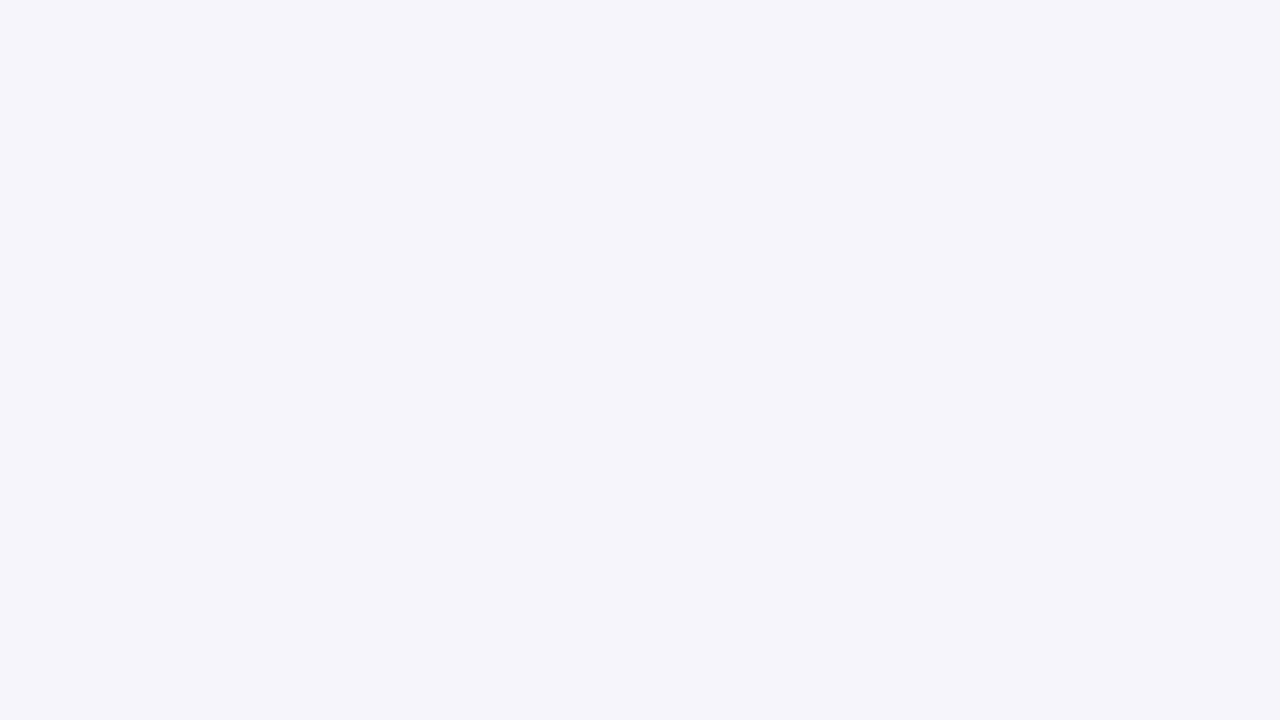

Waited for page to reach networkidle state after back navigation
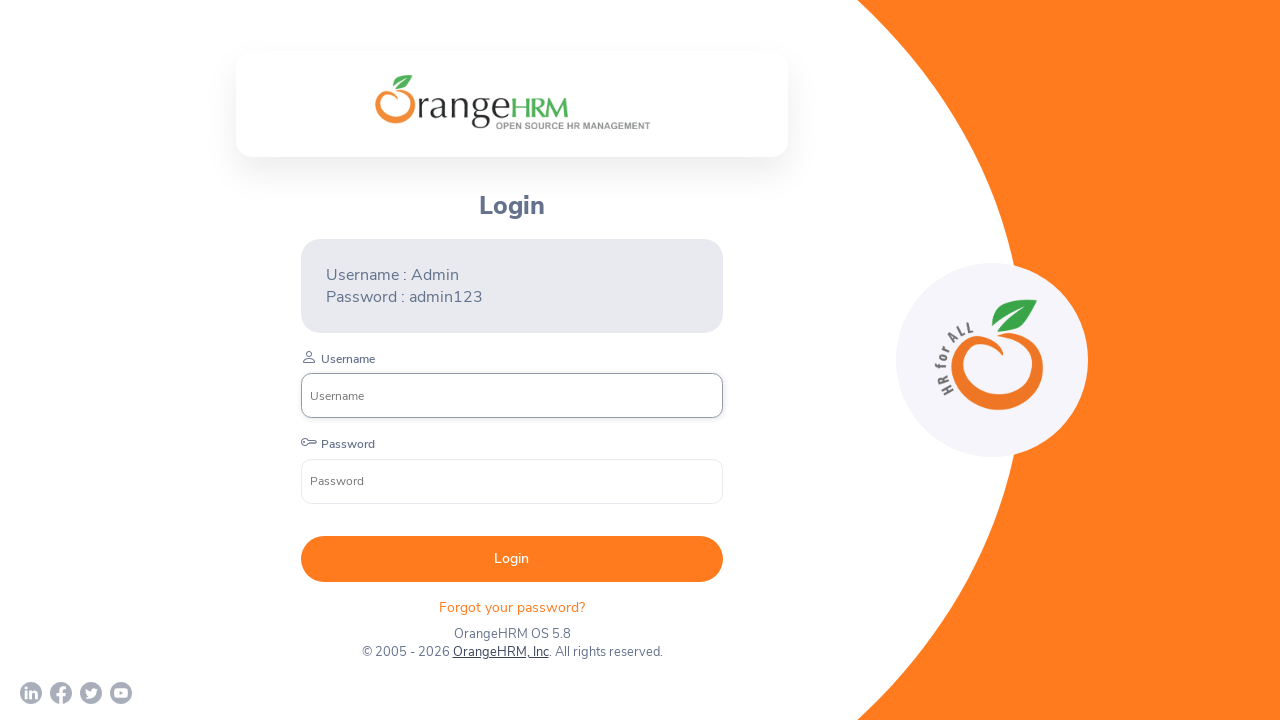

Navigated forward using browser forward button
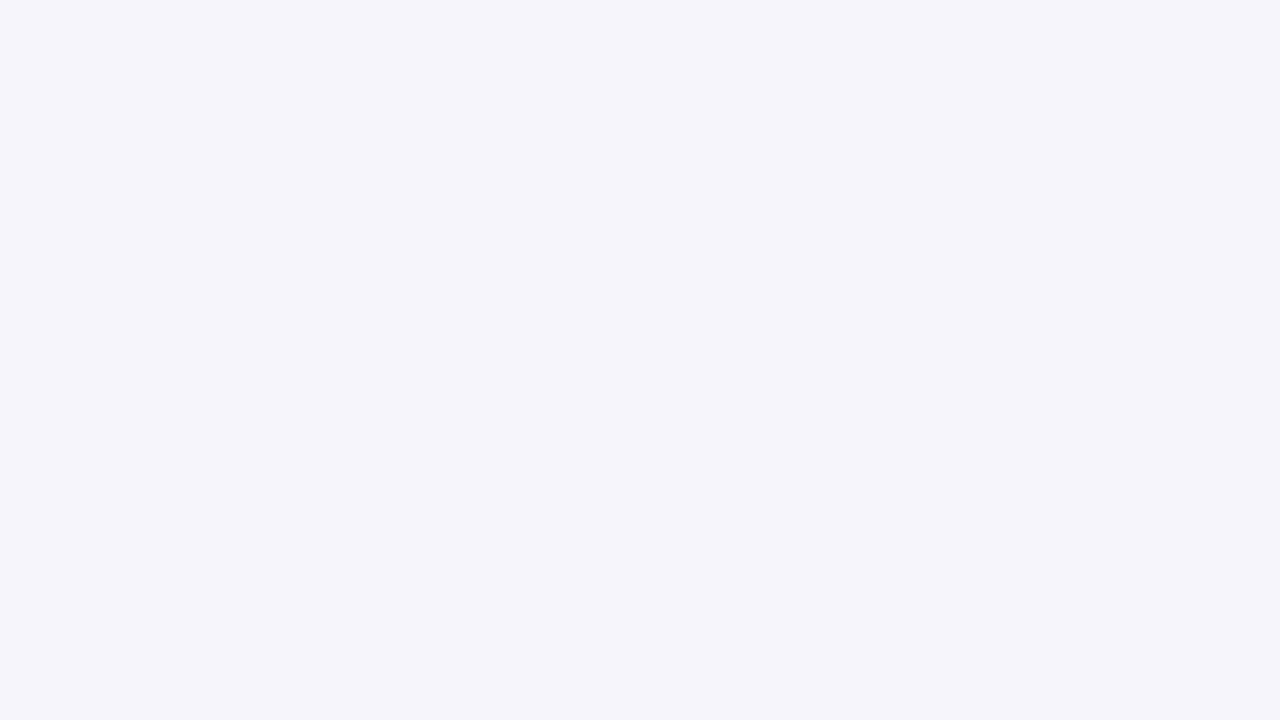

Waited for page to reach networkidle state after forward navigation
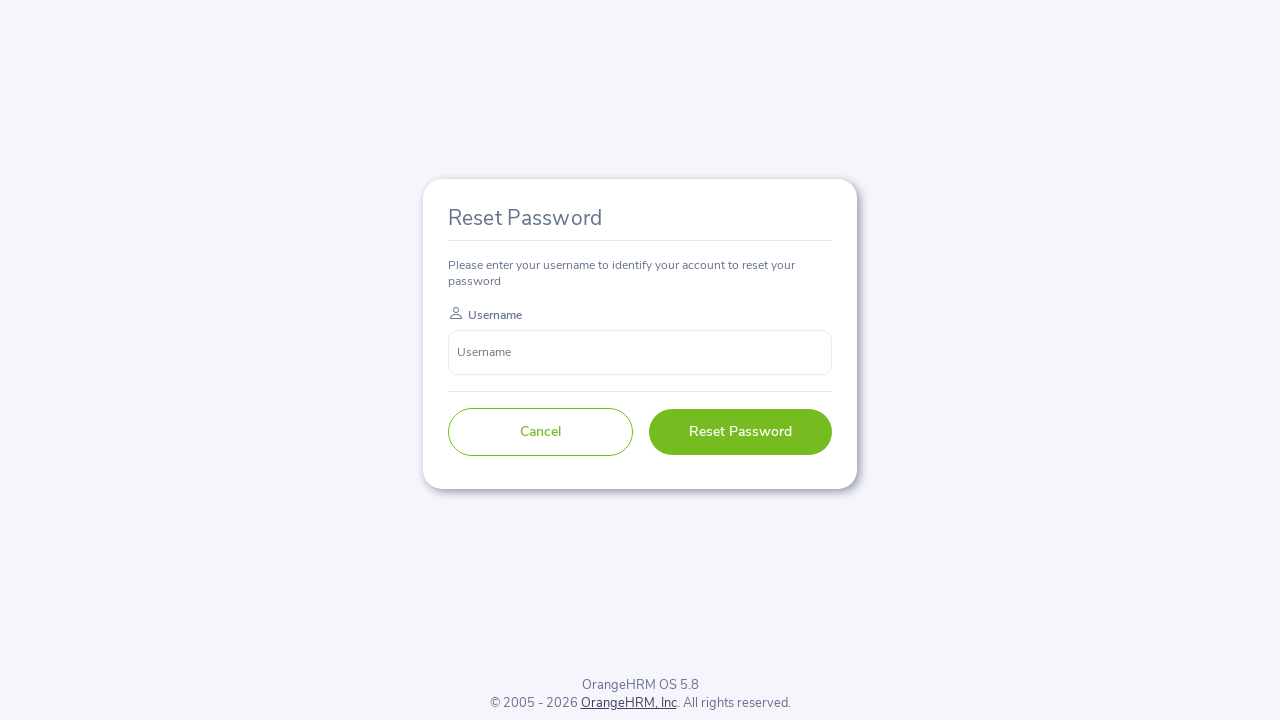

Refreshed the current page
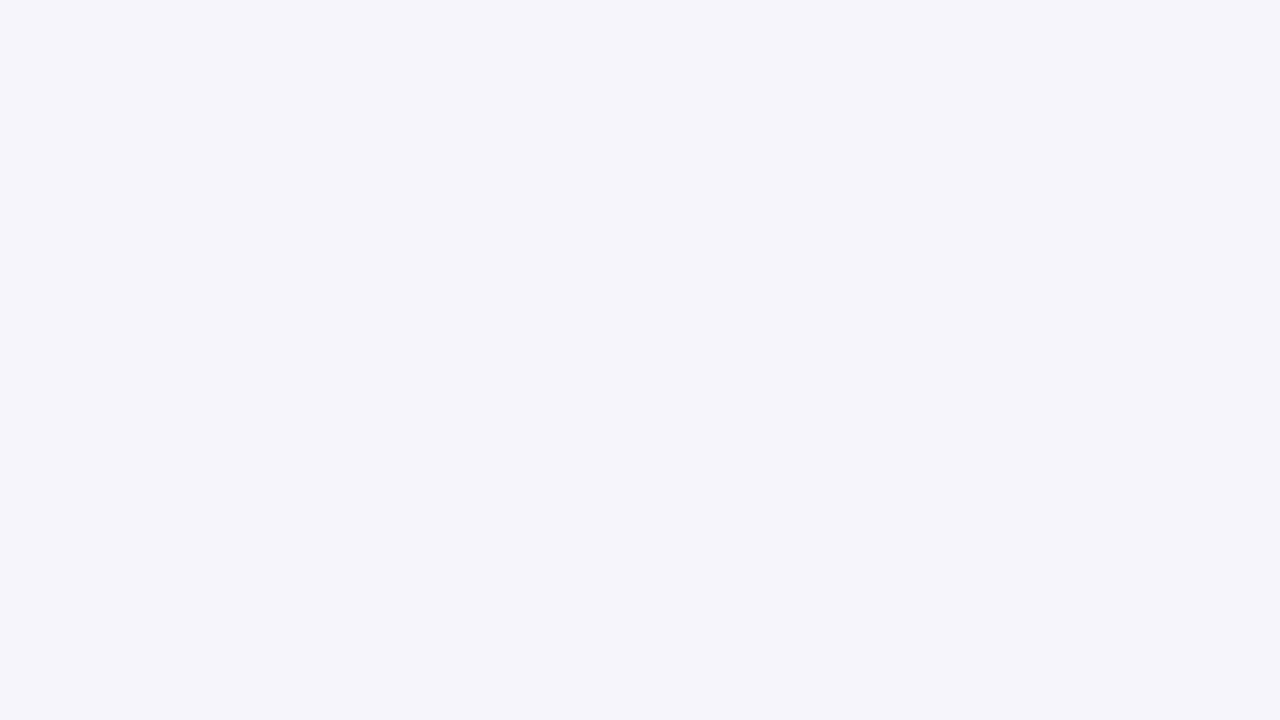

Waited for page to reach networkidle state after refresh
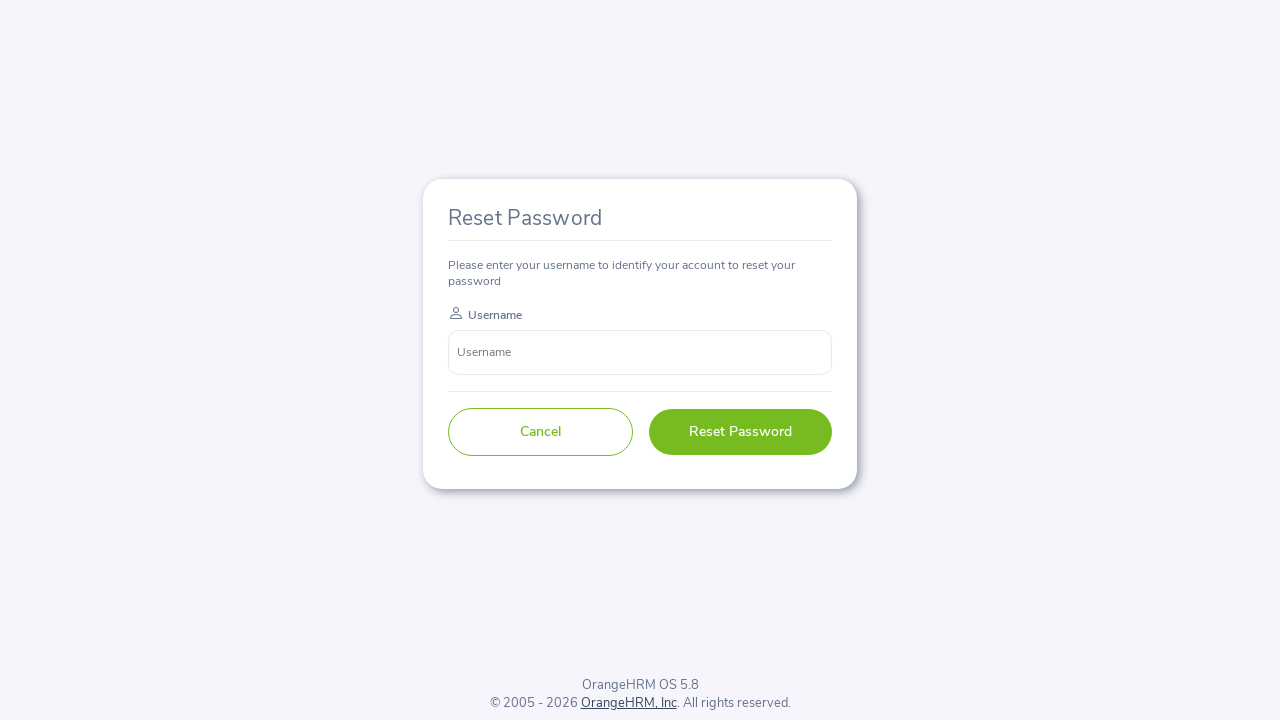

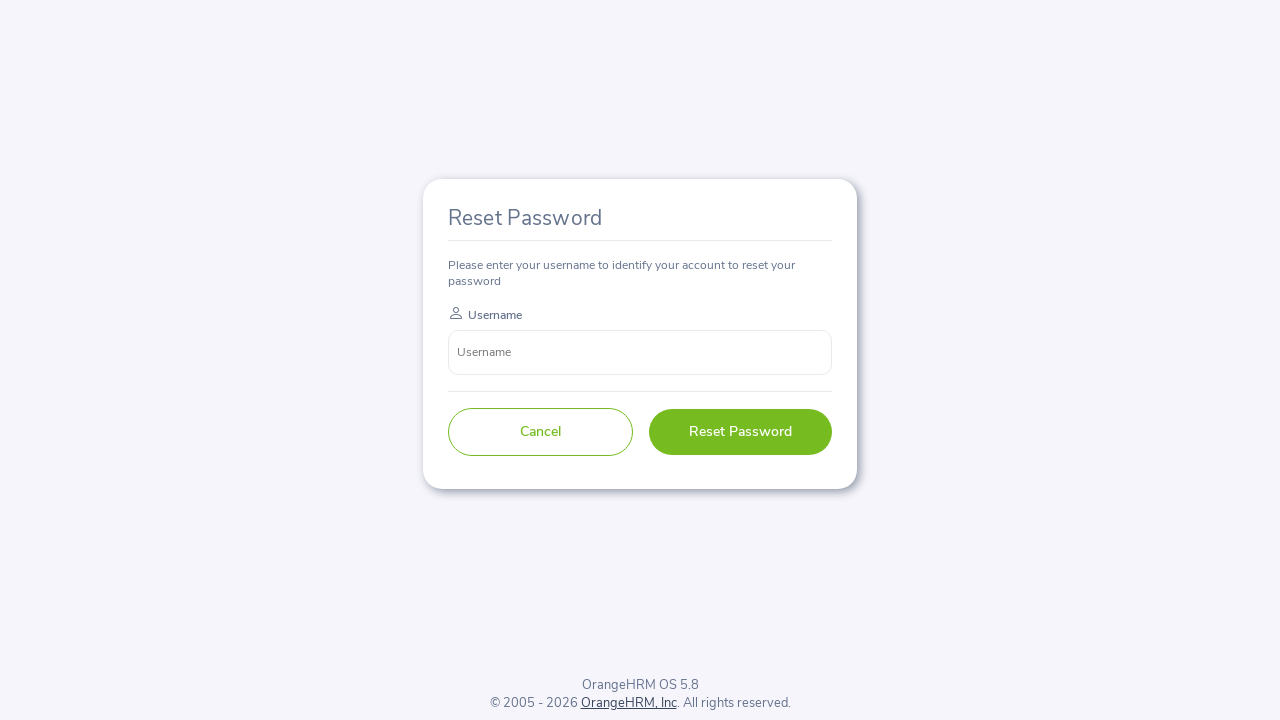